Navigates to Goodreads most-read books page for Brazil and verifies that book entries are displayed on the page.

Starting URL: https://www.goodreads.com/book/most_read?utf8=%E2%9C%93&country=BR&duration=w

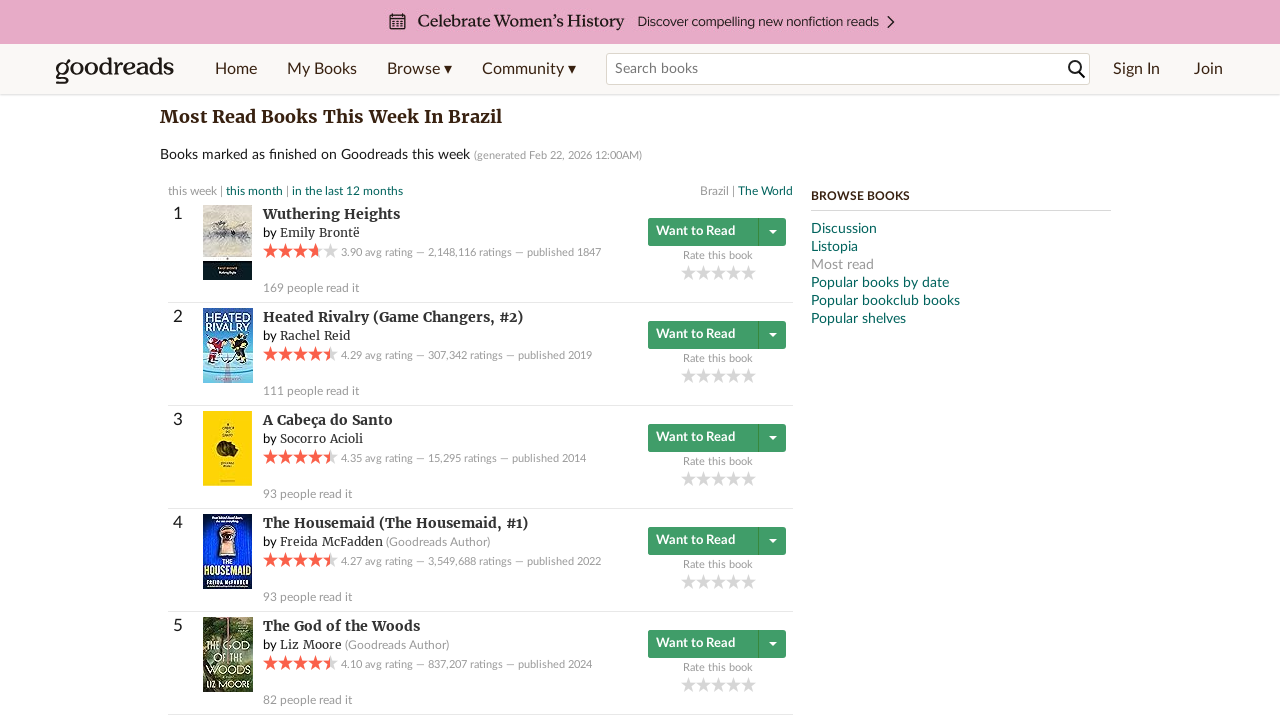

Navigated to Goodreads most-read books page for Brazil
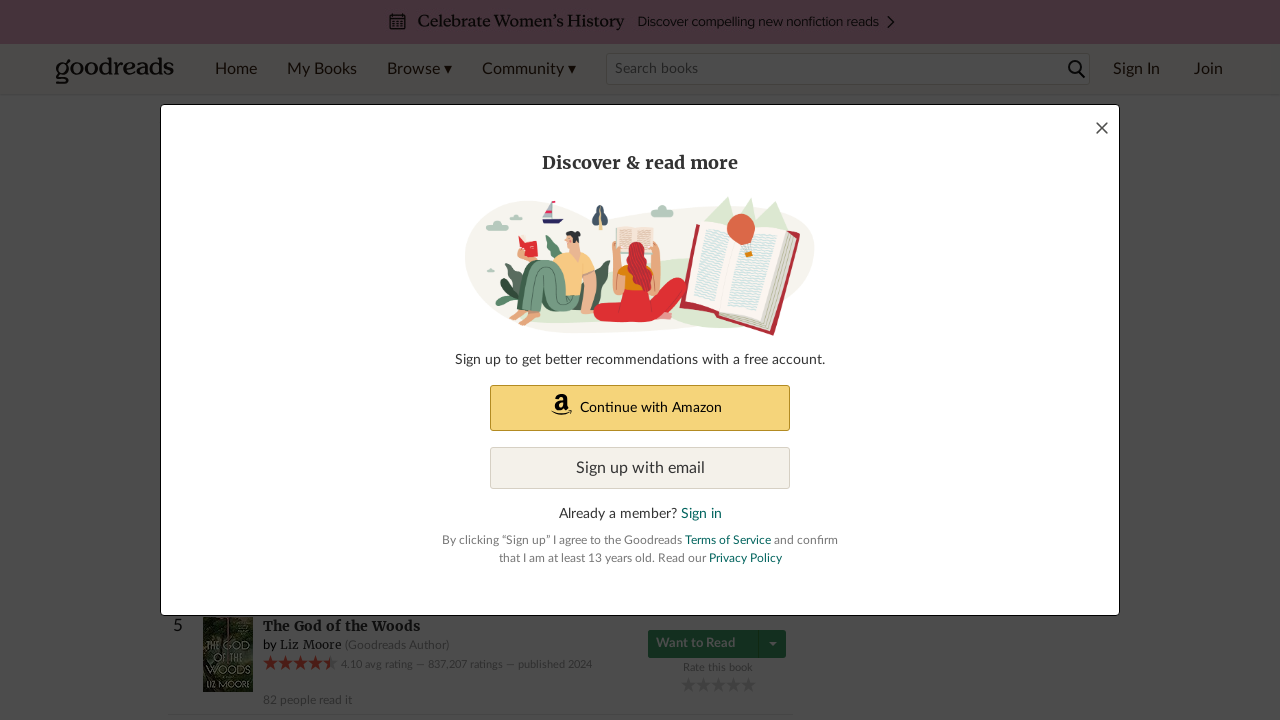

Book entries loaded on the page
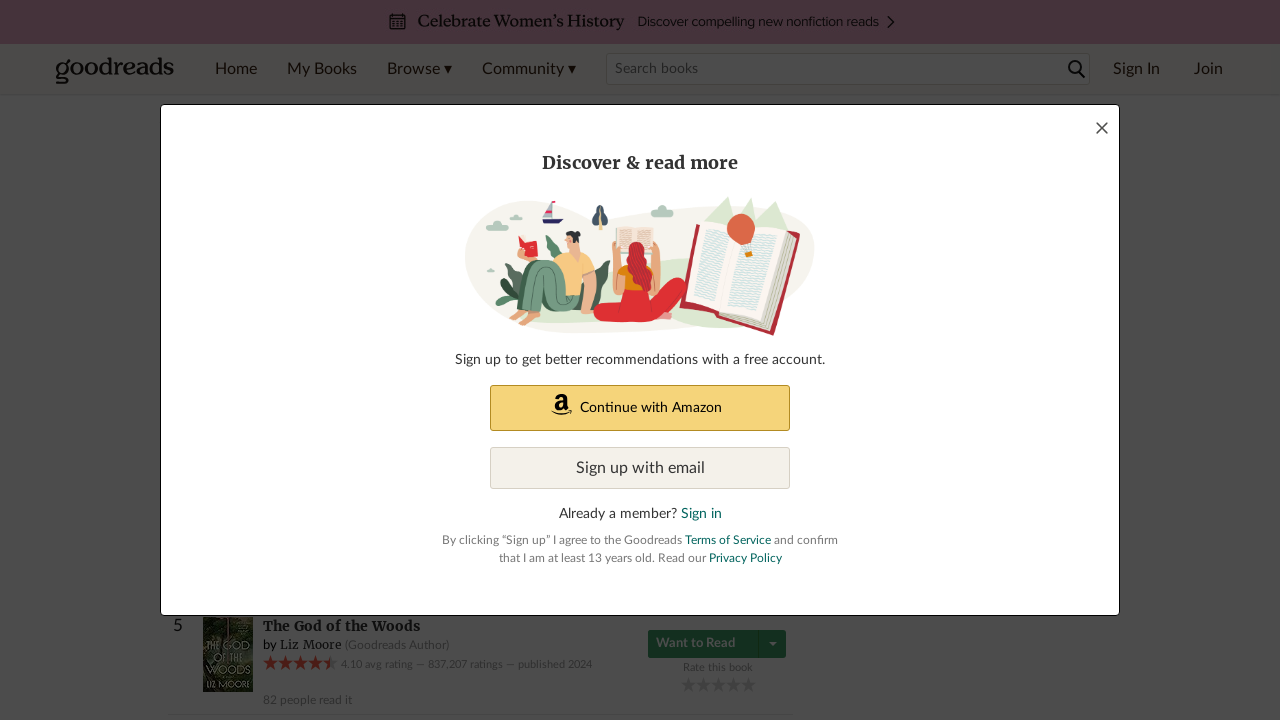

Verified that book entries are displayed on the page
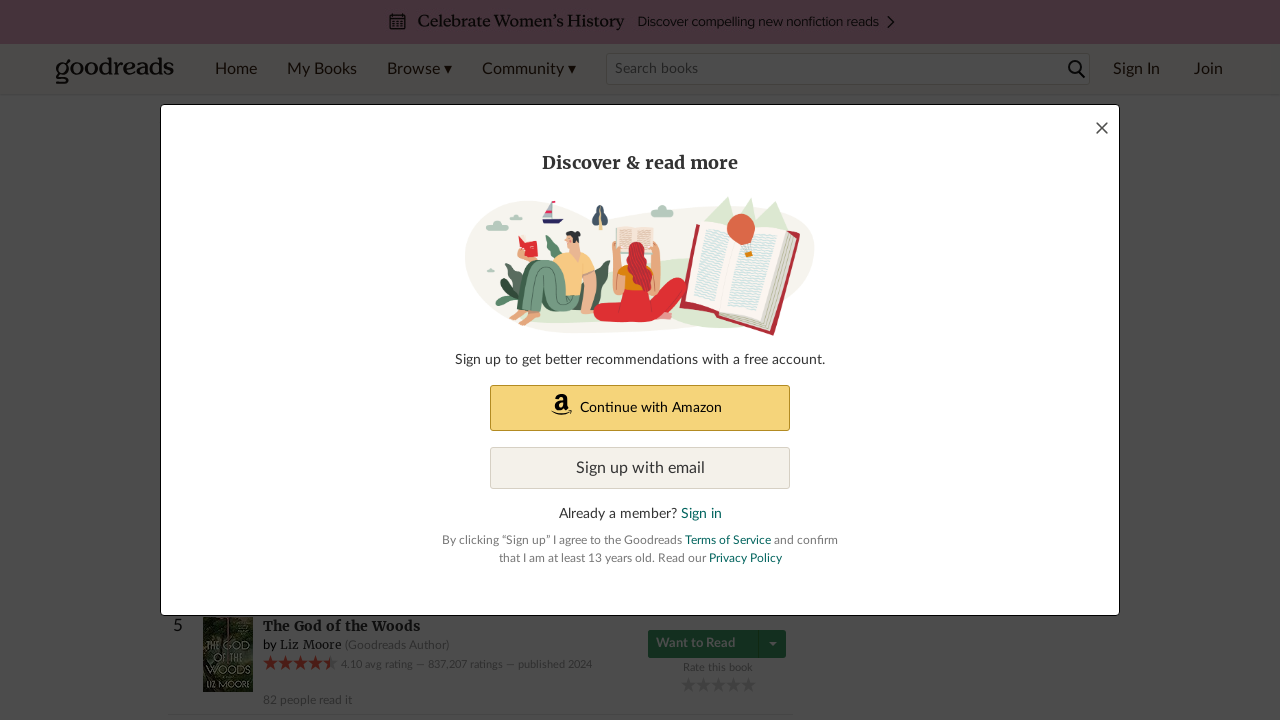

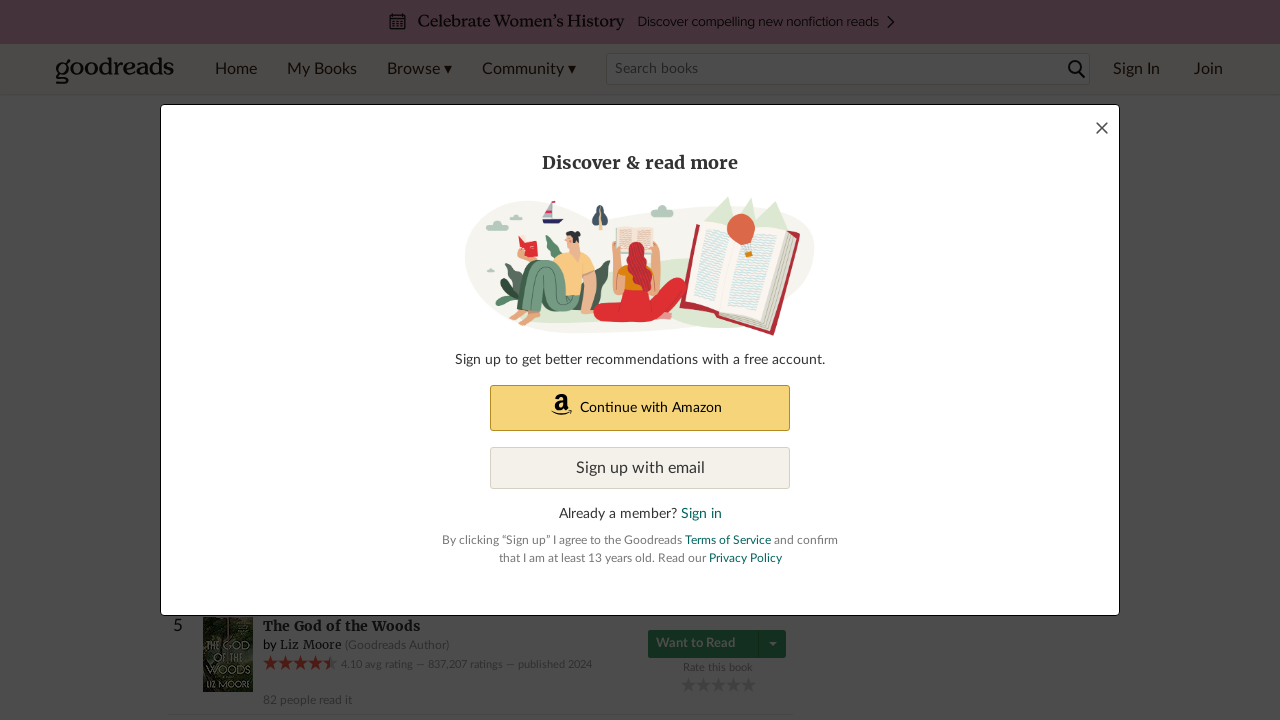